Tests the Python.org search functionality by entering "pycon" as a search query and submitting the form

Starting URL: https://www.python.org

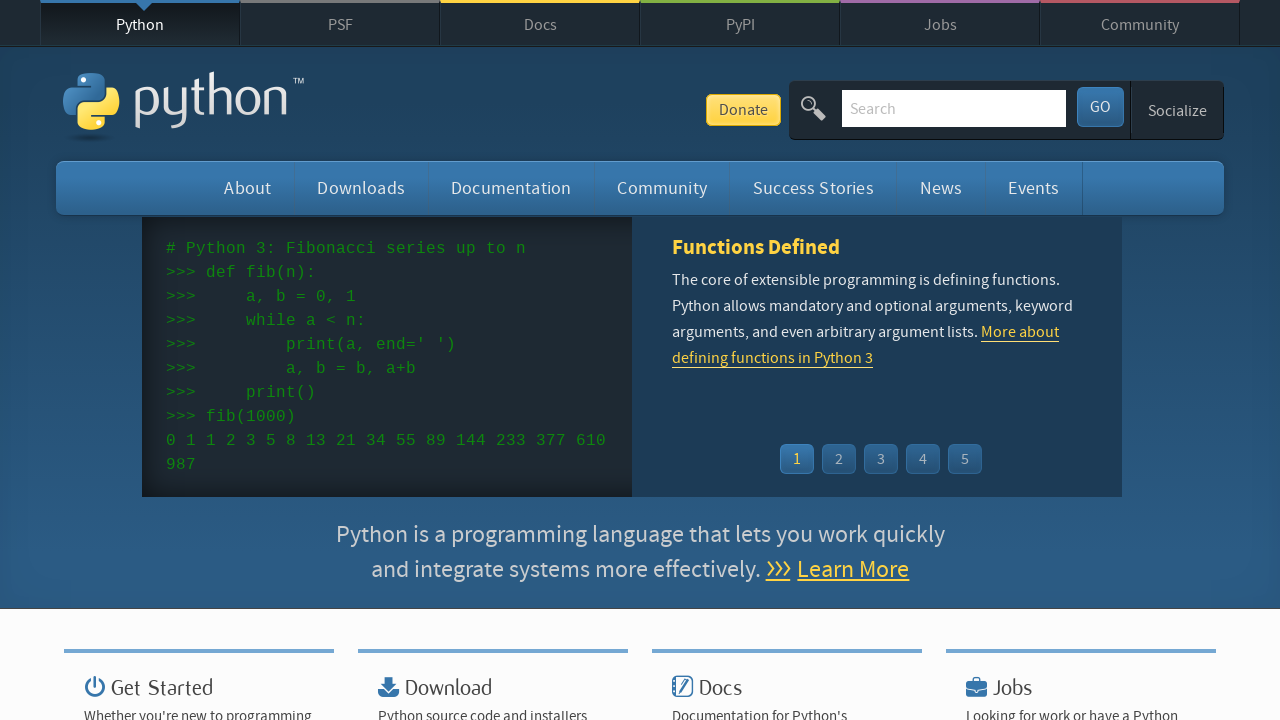

Verified 'Python' is in page title
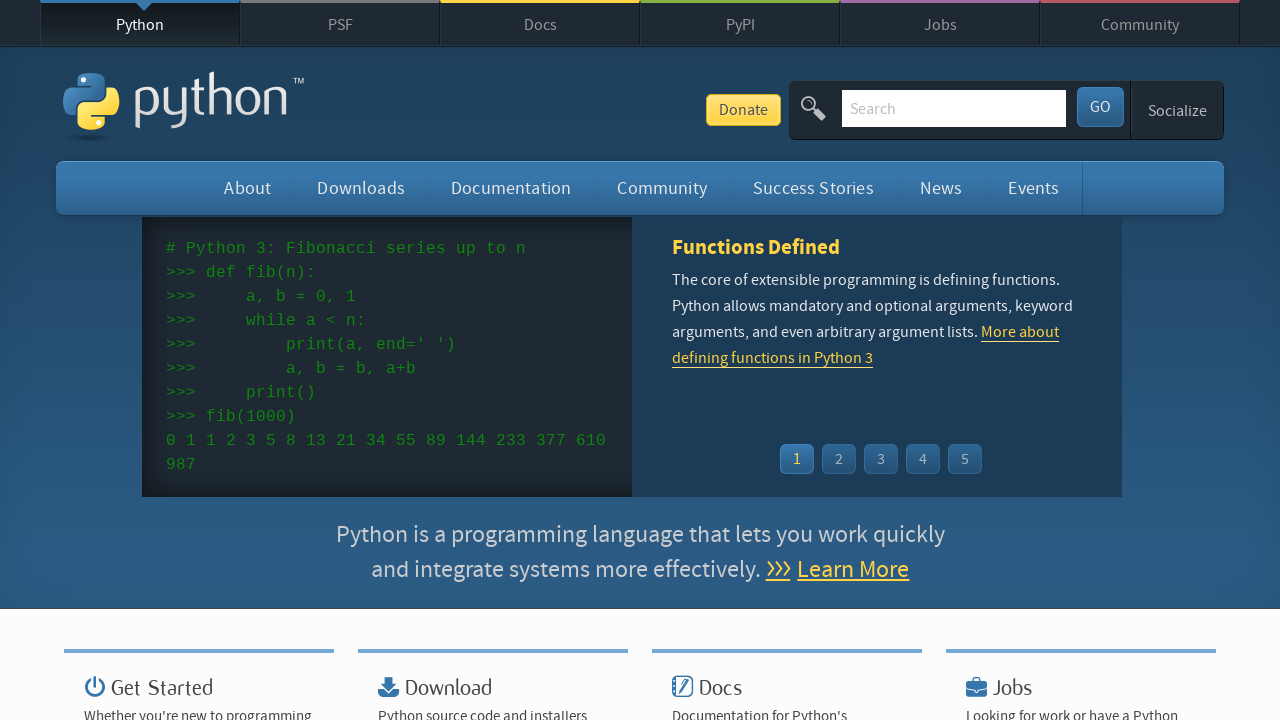

Filled search box with 'pycon' on input[name='q']
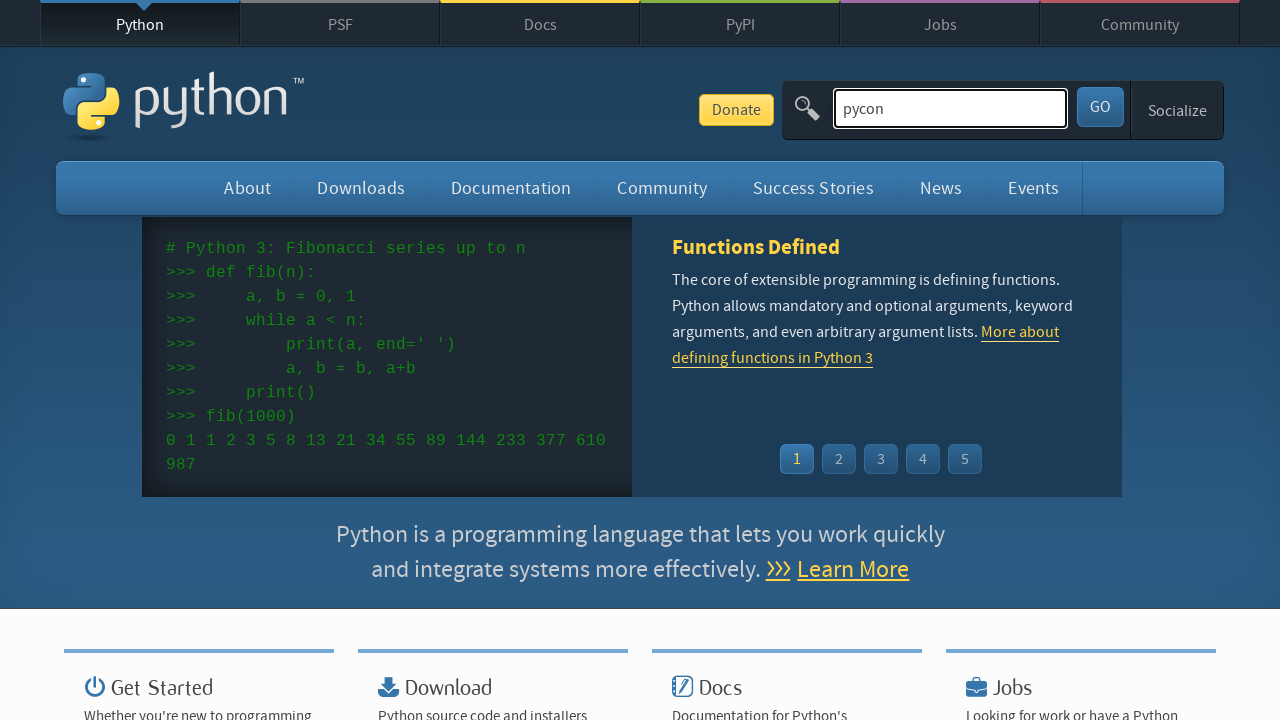

Submitted search form by pressing Enter on input[name='q']
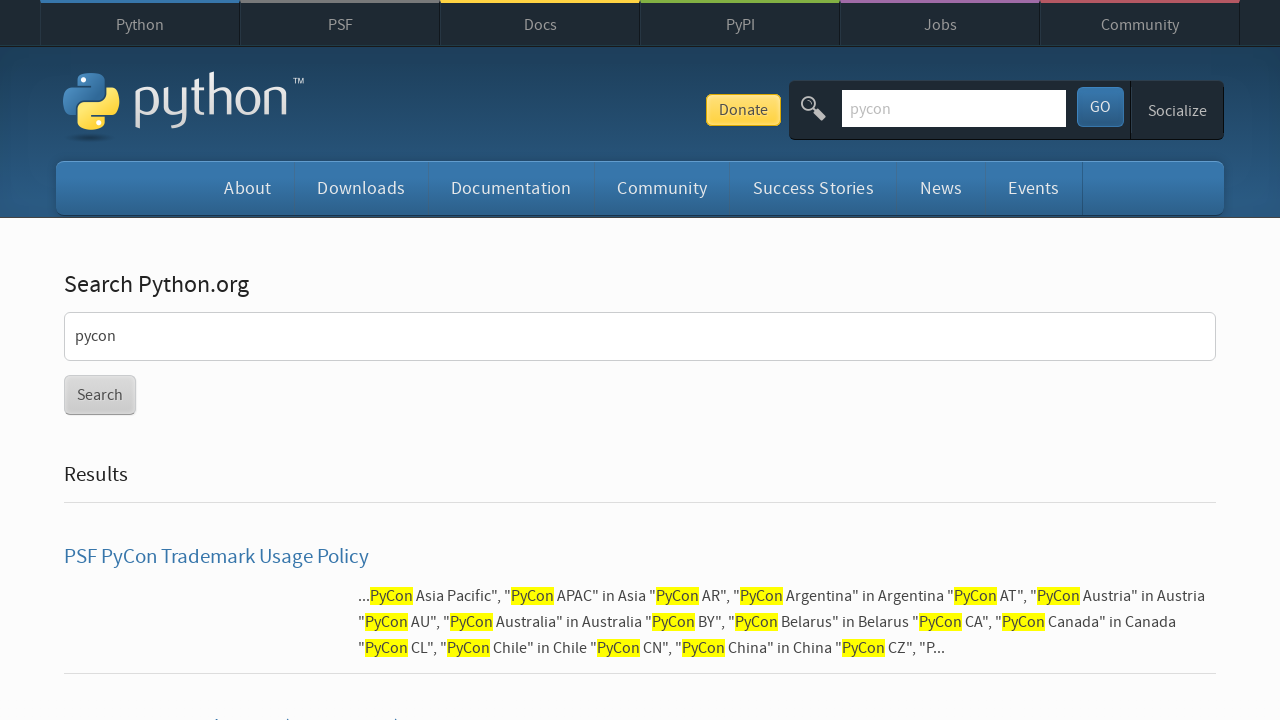

Waited for page to reach network idle state
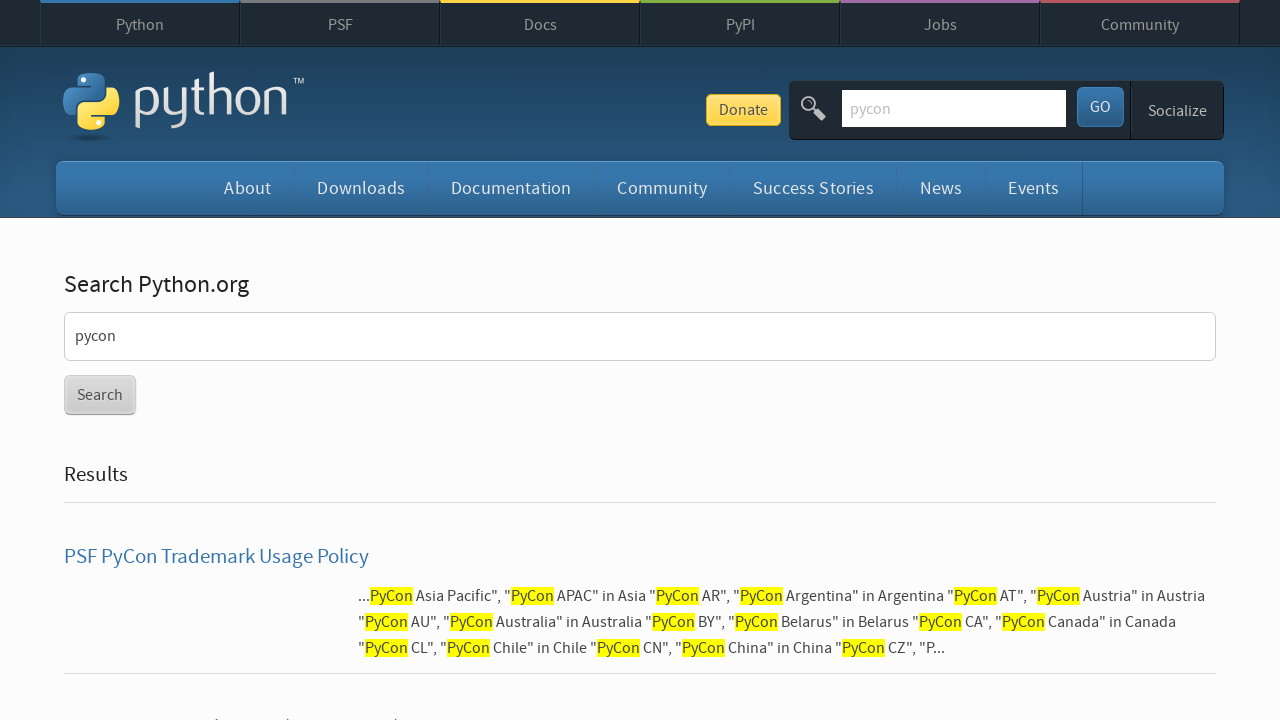

Verified search results were found (no 'No results found' message)
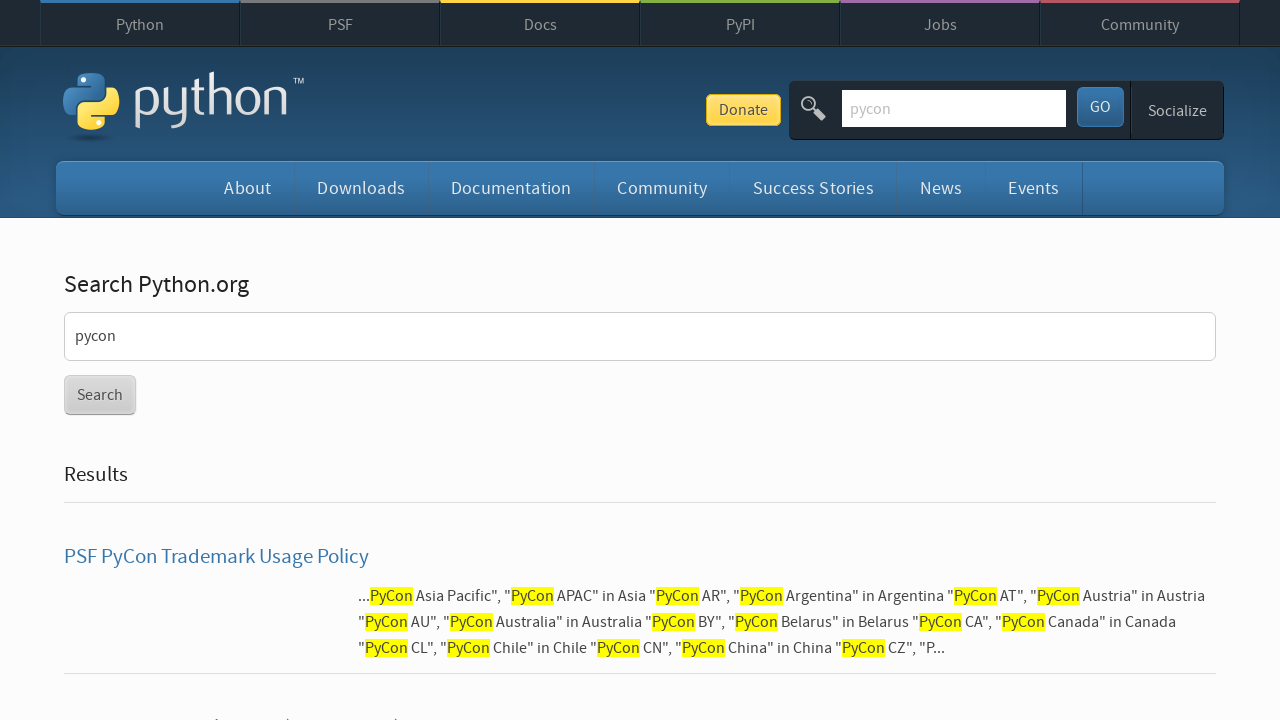

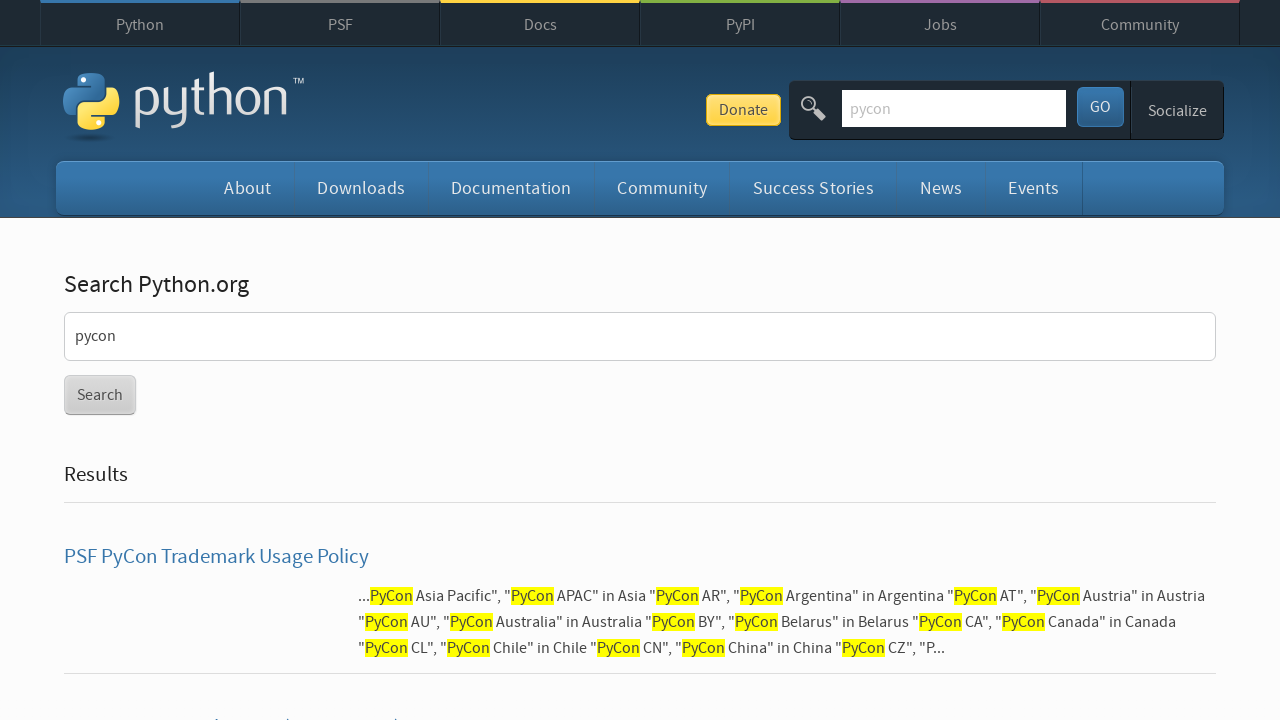